Tests the progress bar page by starting the progress bar, monitoring its value, and clicking the stop button when it reaches 75% or higher, then verifying the result.

Starting URL: http://uitestingplayground.com/progressbar

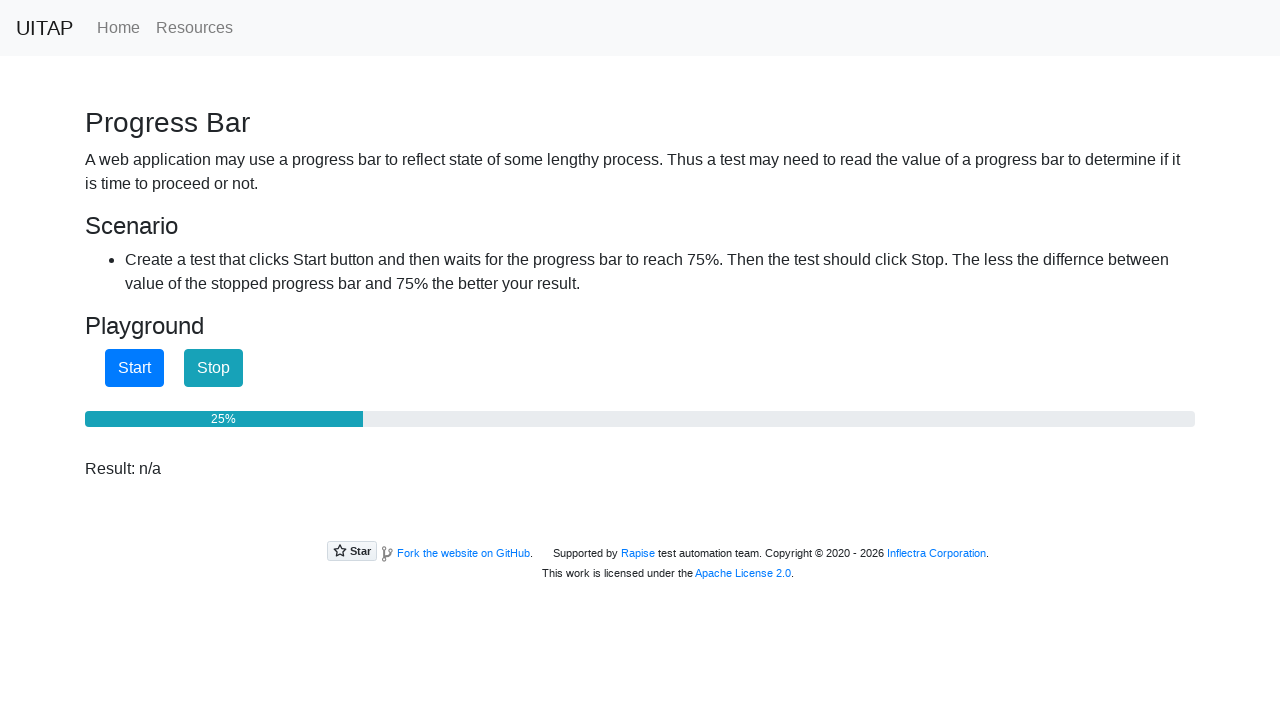

Clicked start button to begin progress bar at (134, 368) on #startButton
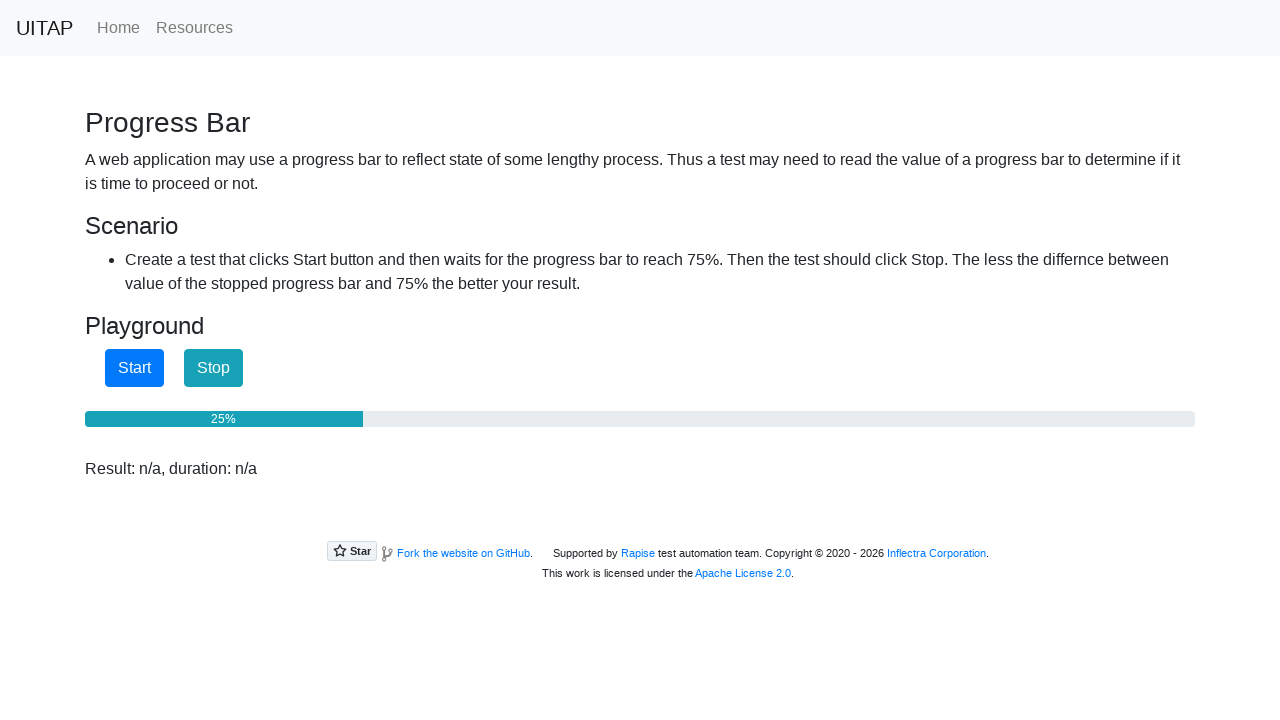

Checked progress bar value: 25%
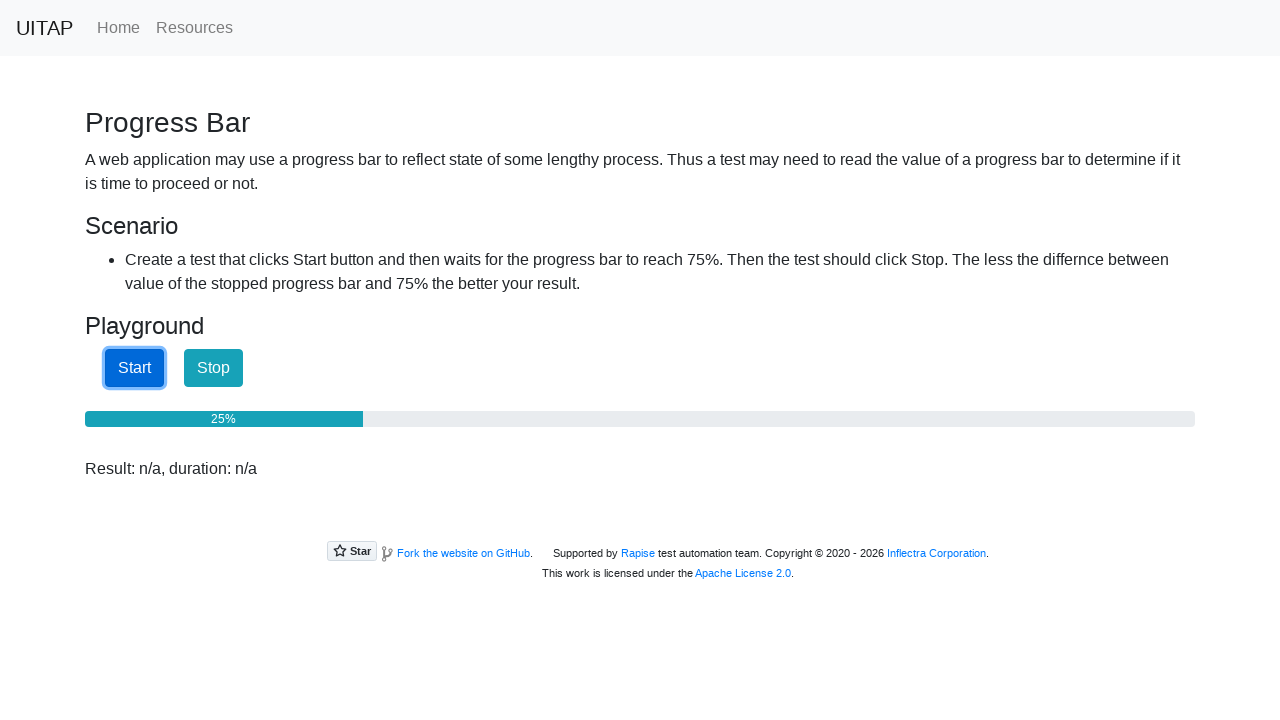

Waited 200ms before next progress check
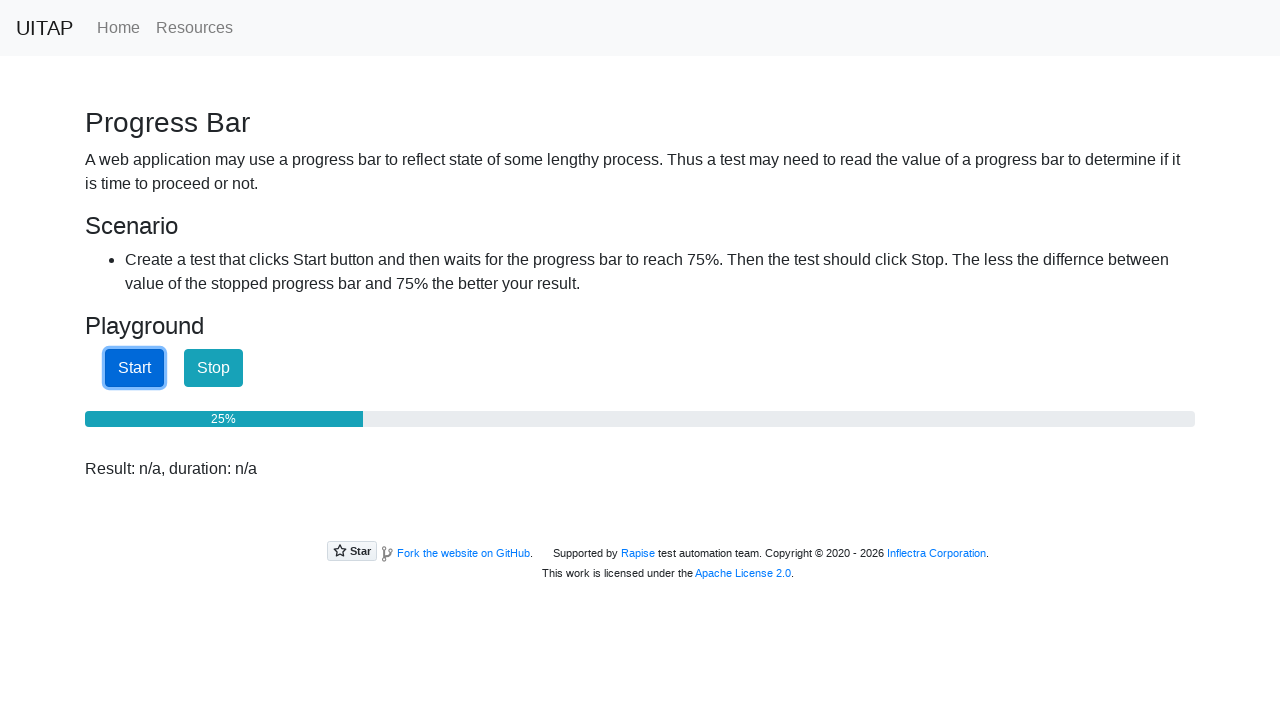

Checked progress bar value: 25%
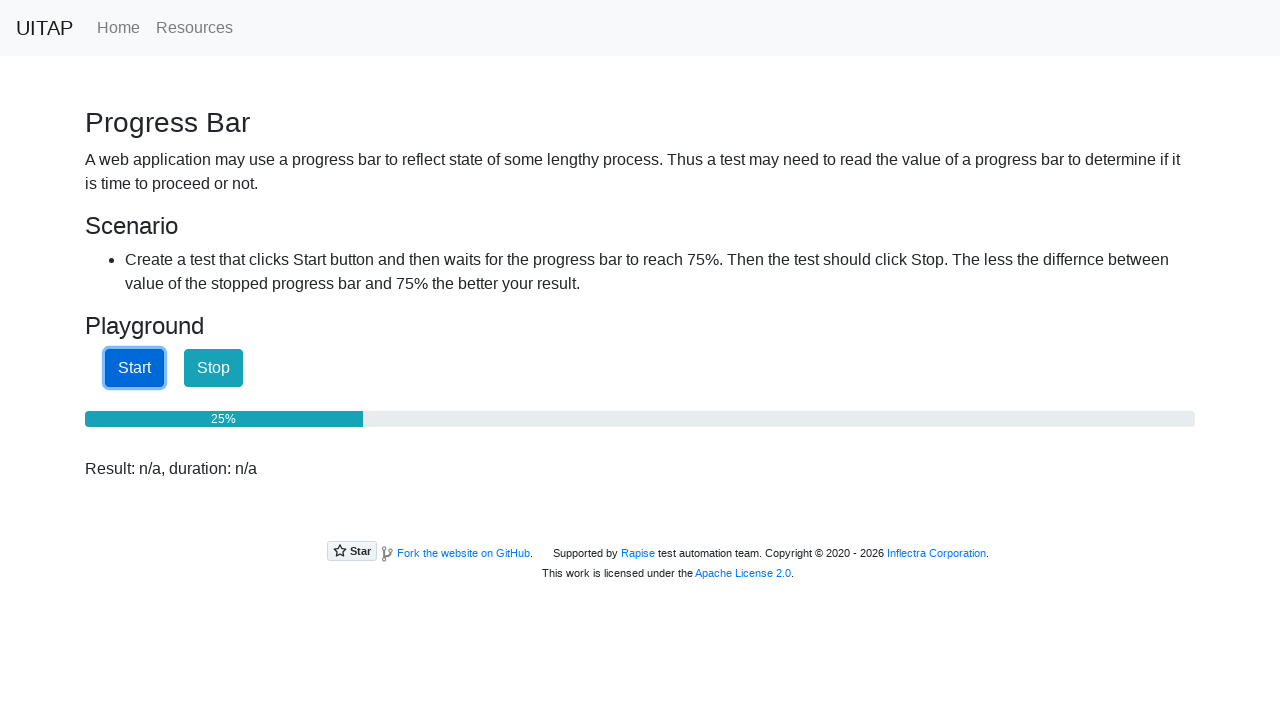

Waited 200ms before next progress check
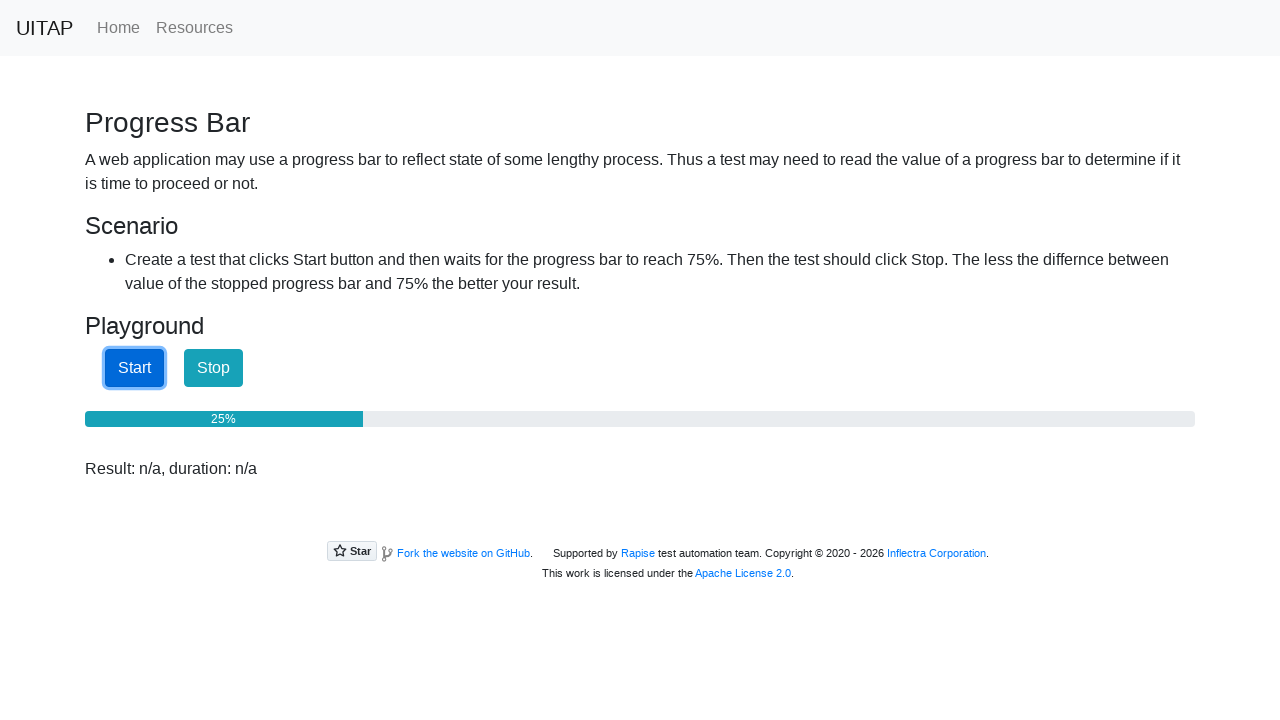

Checked progress bar value: 26%
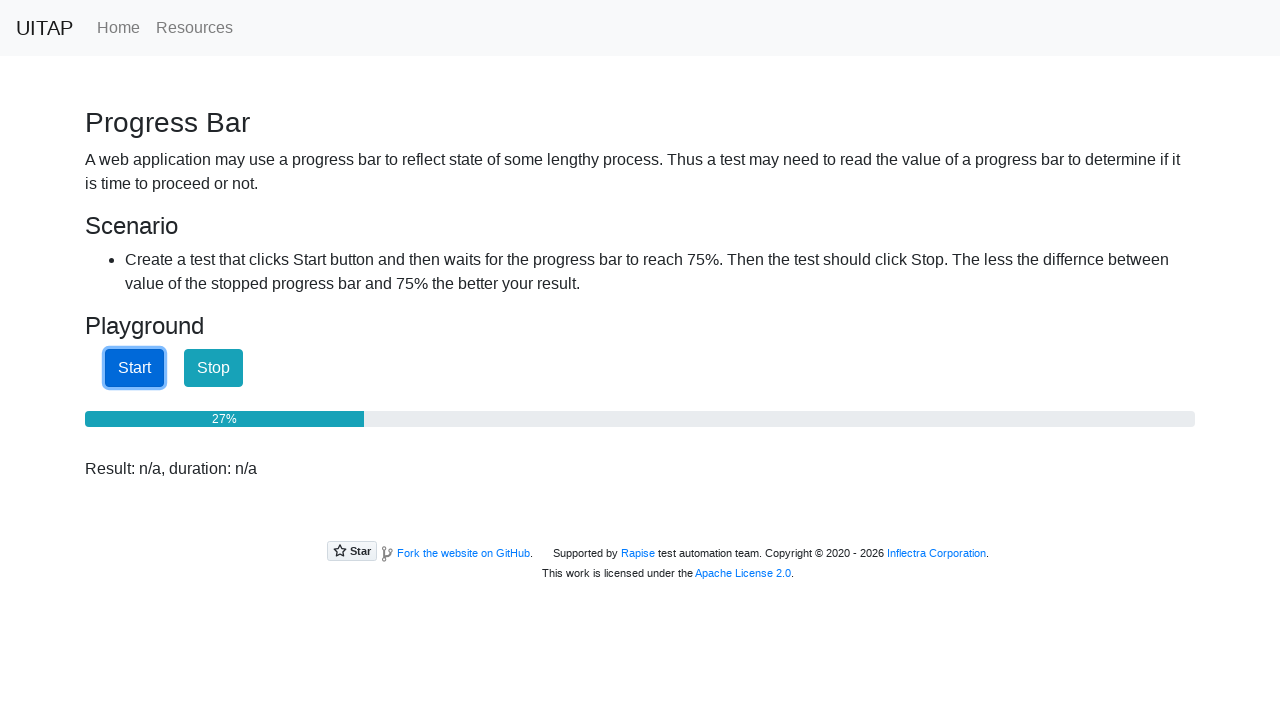

Waited 200ms before next progress check
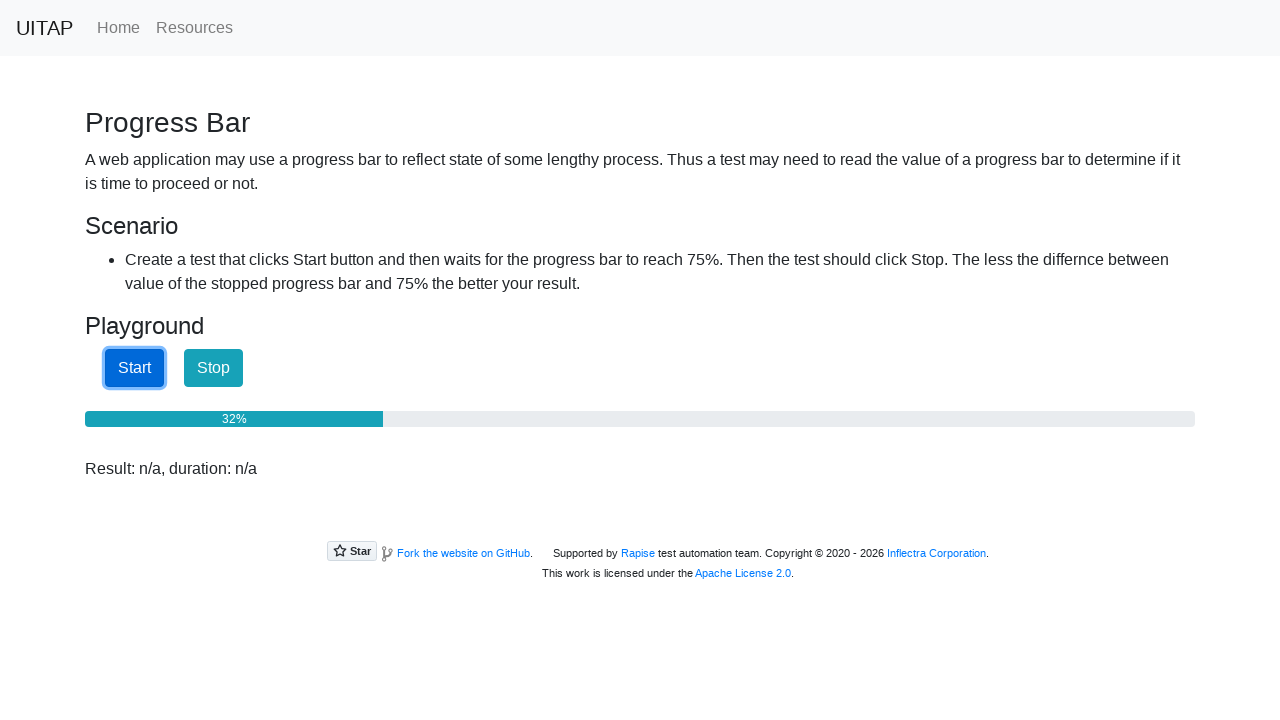

Checked progress bar value: 33%
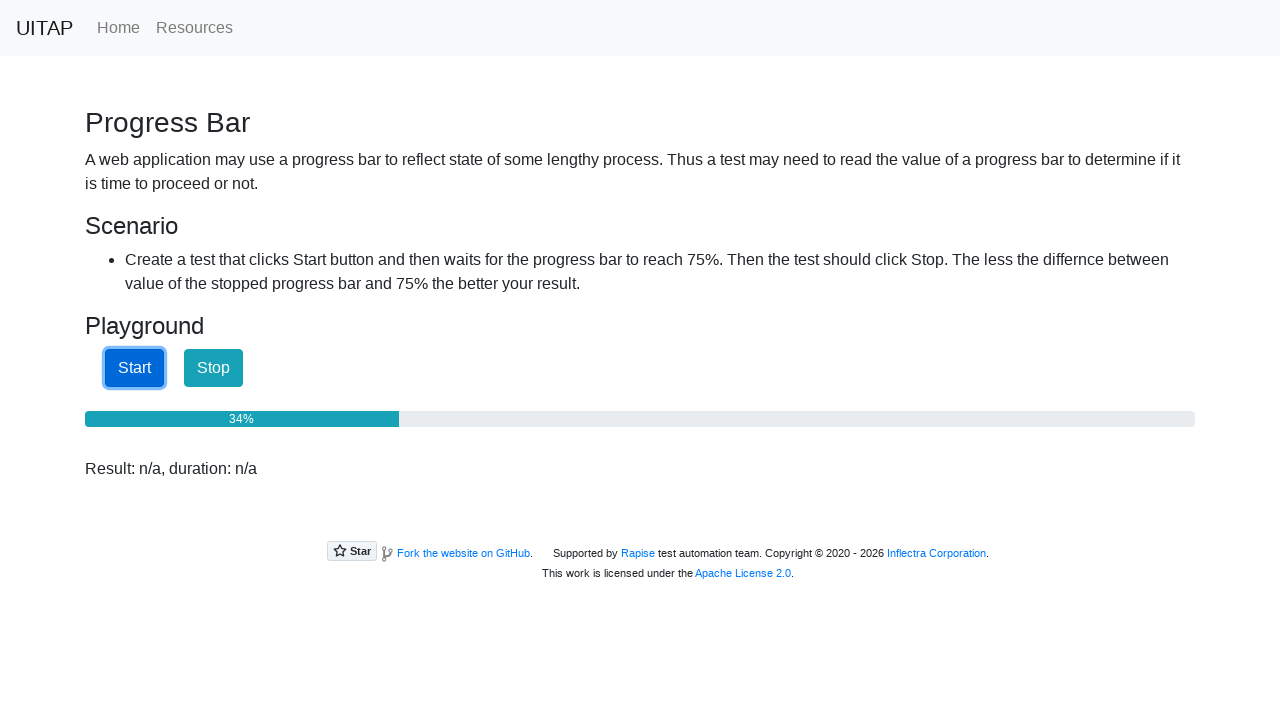

Waited 200ms before next progress check
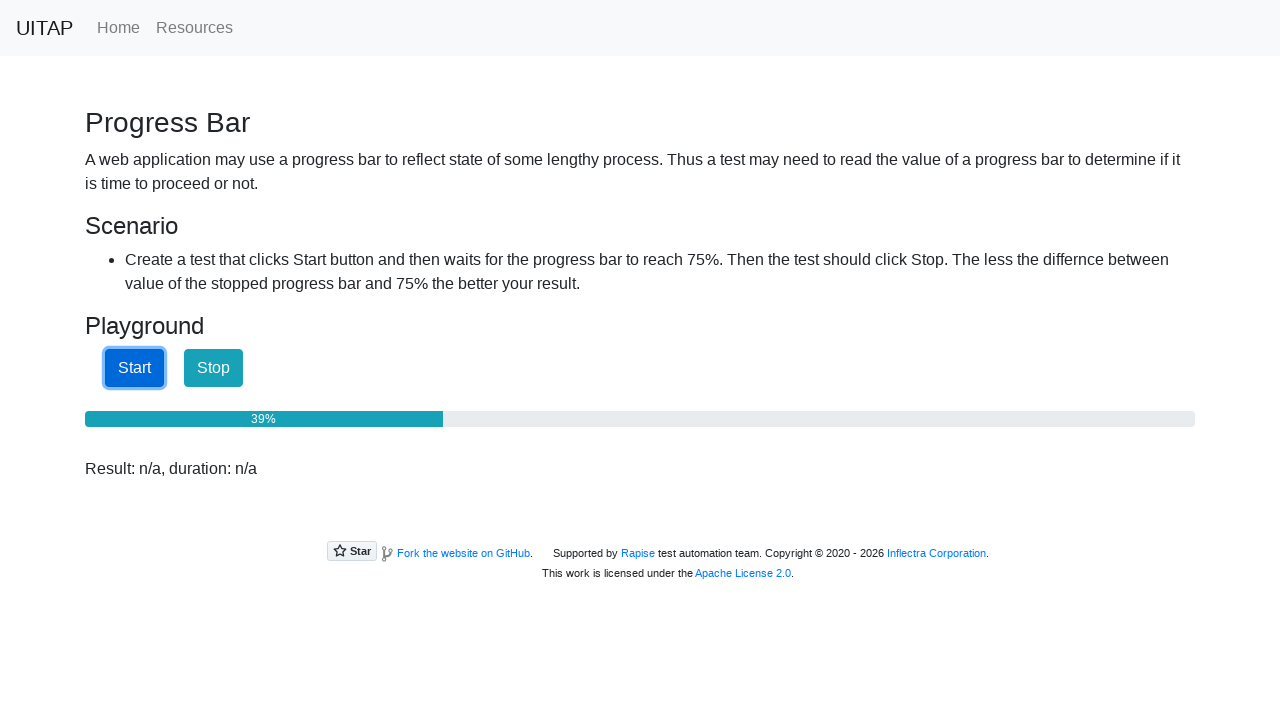

Checked progress bar value: 41%
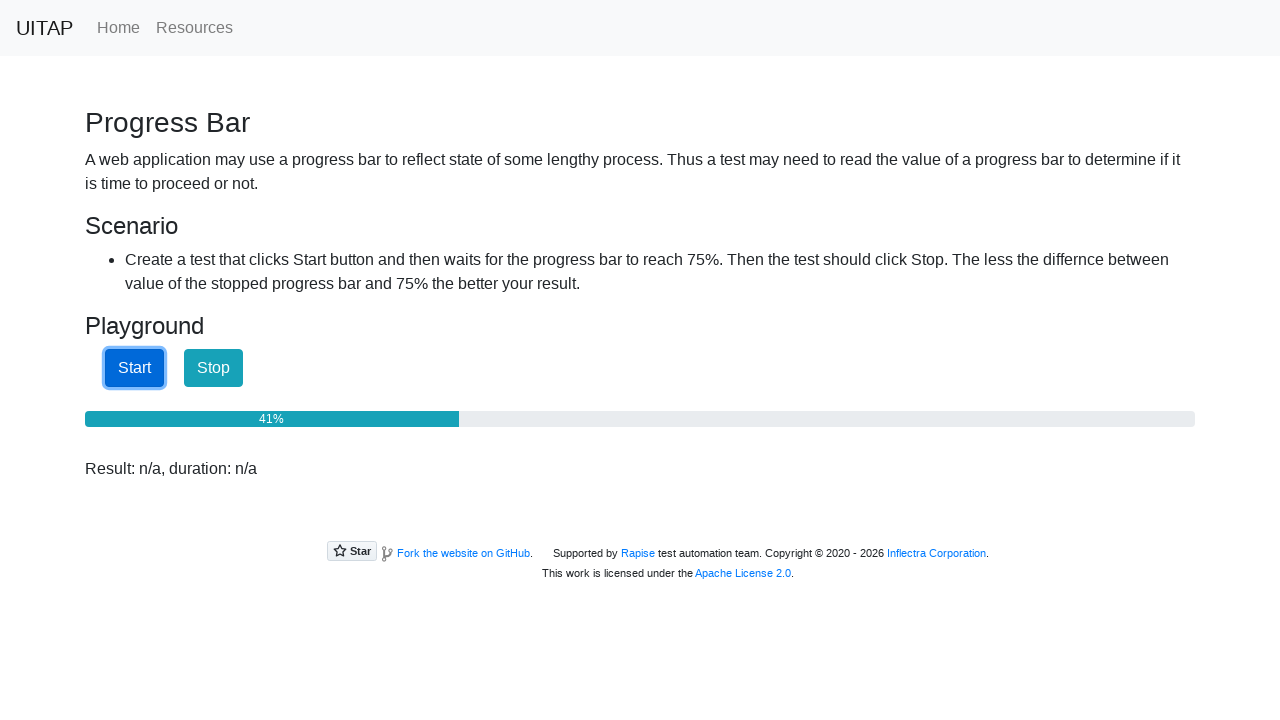

Waited 200ms before next progress check
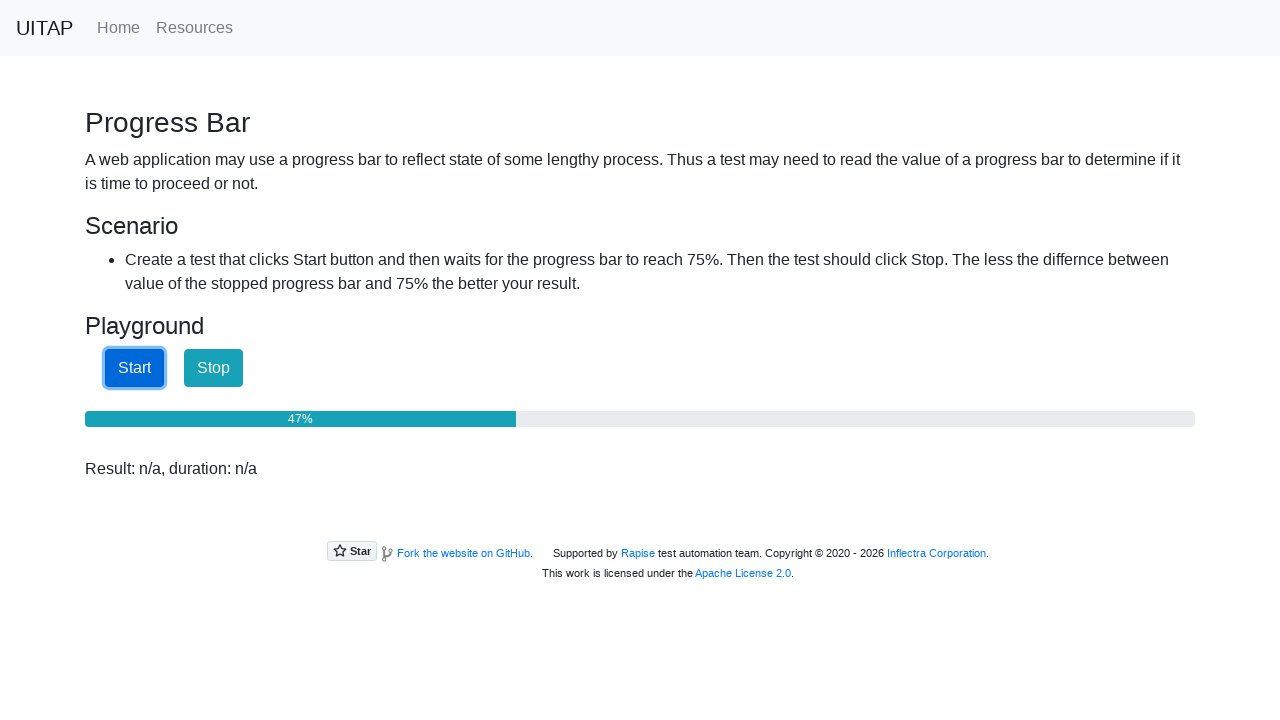

Checked progress bar value: 49%
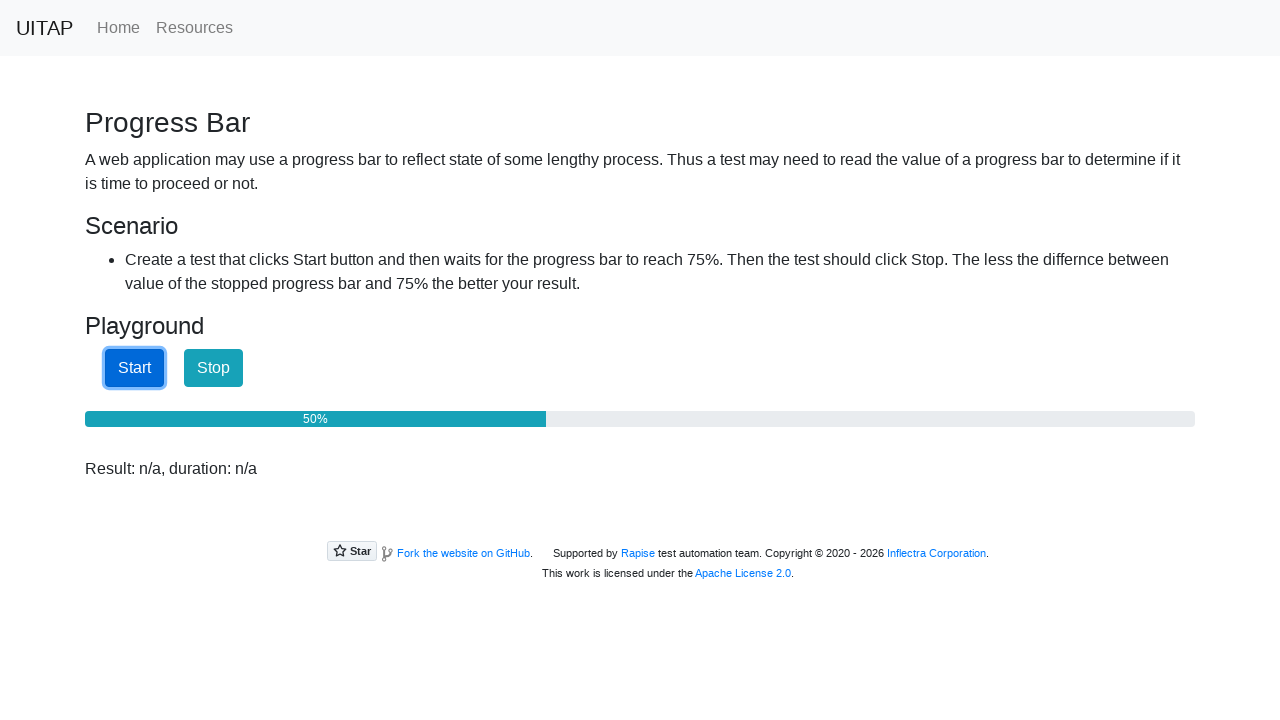

Waited 200ms before next progress check
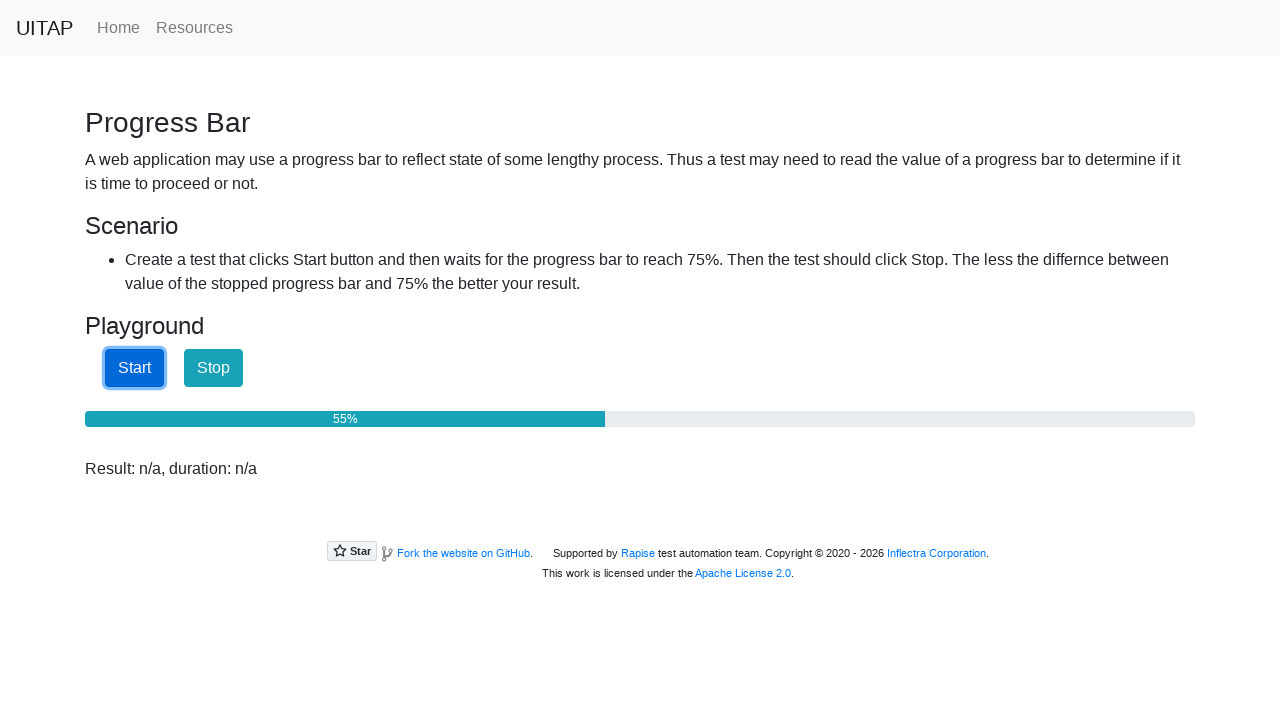

Checked progress bar value: 57%
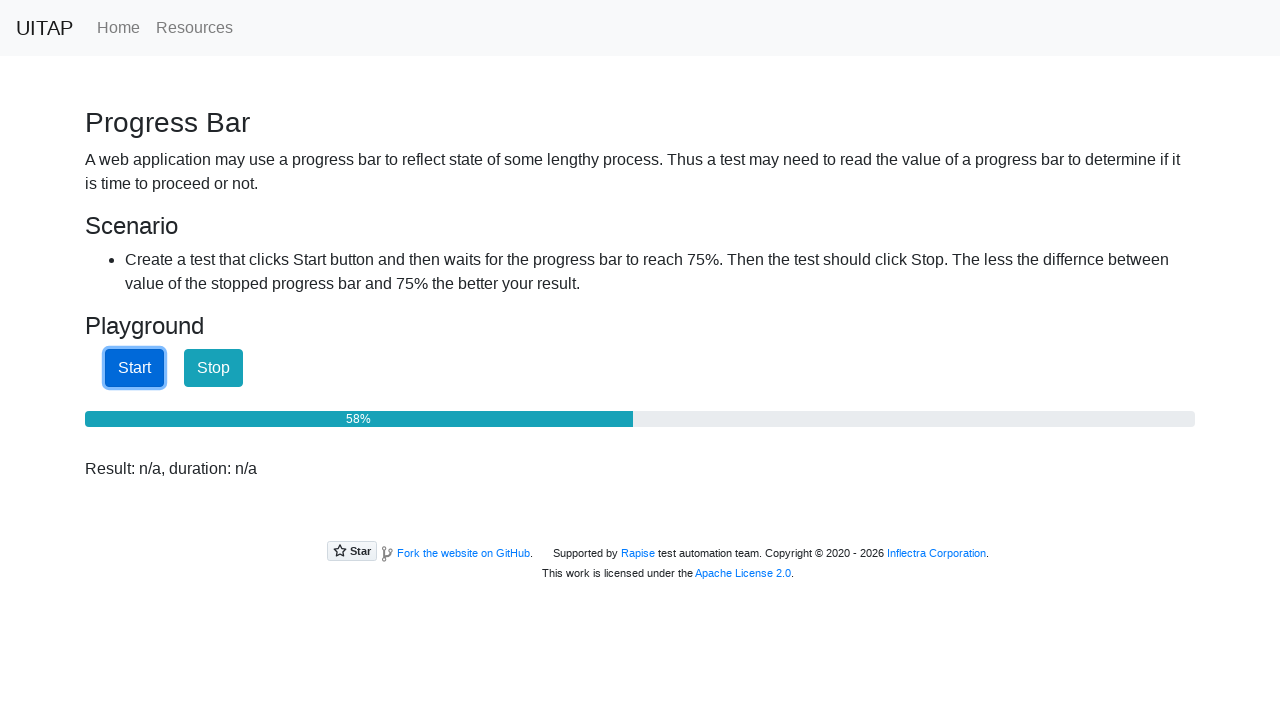

Waited 200ms before next progress check
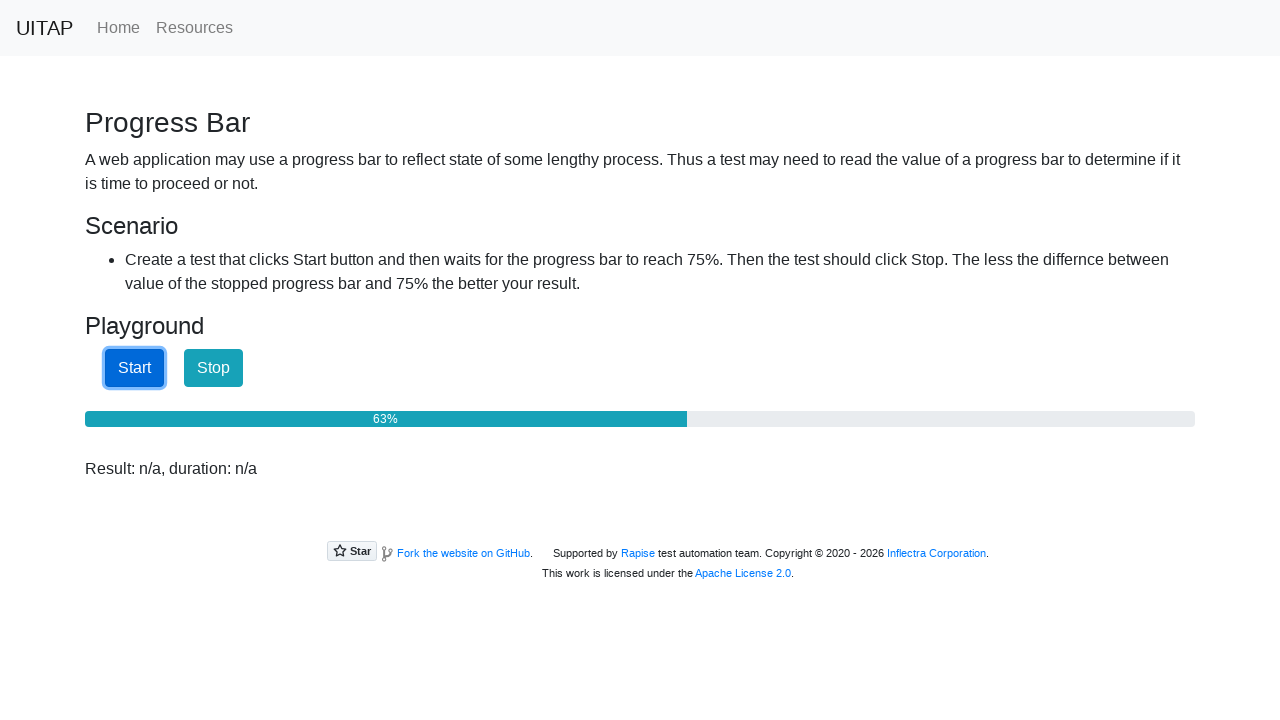

Checked progress bar value: 65%
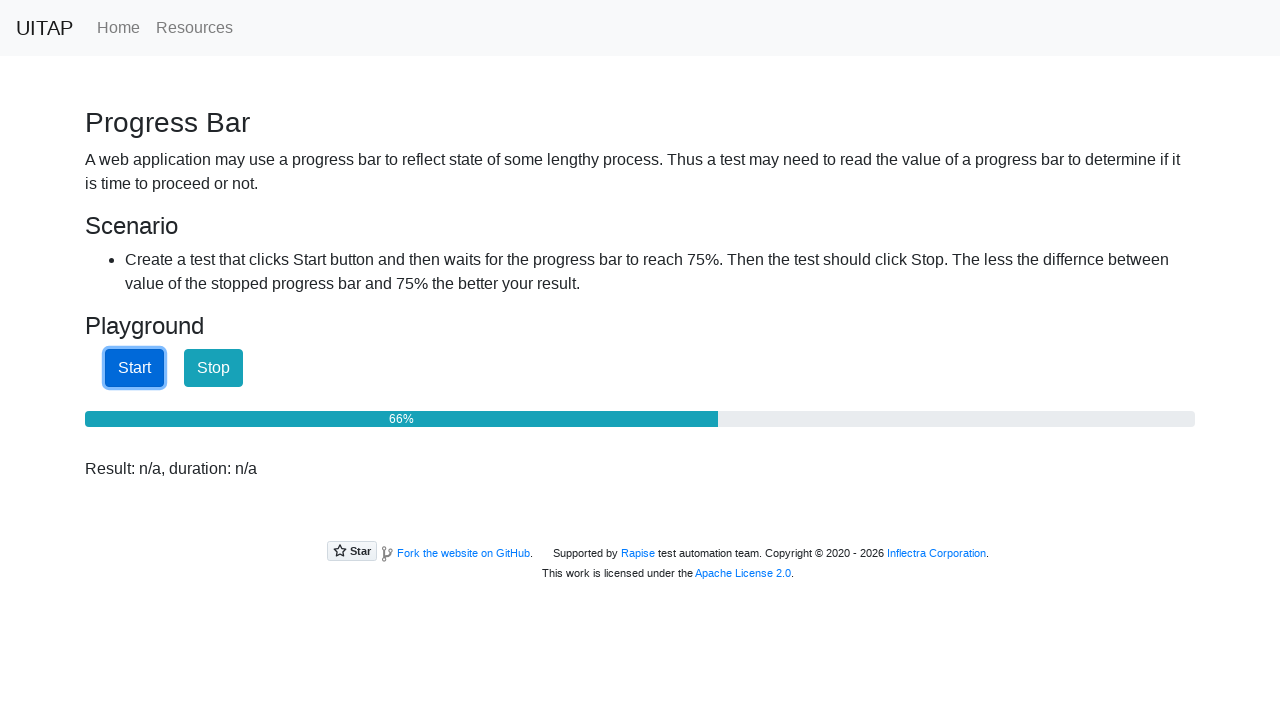

Waited 200ms before next progress check
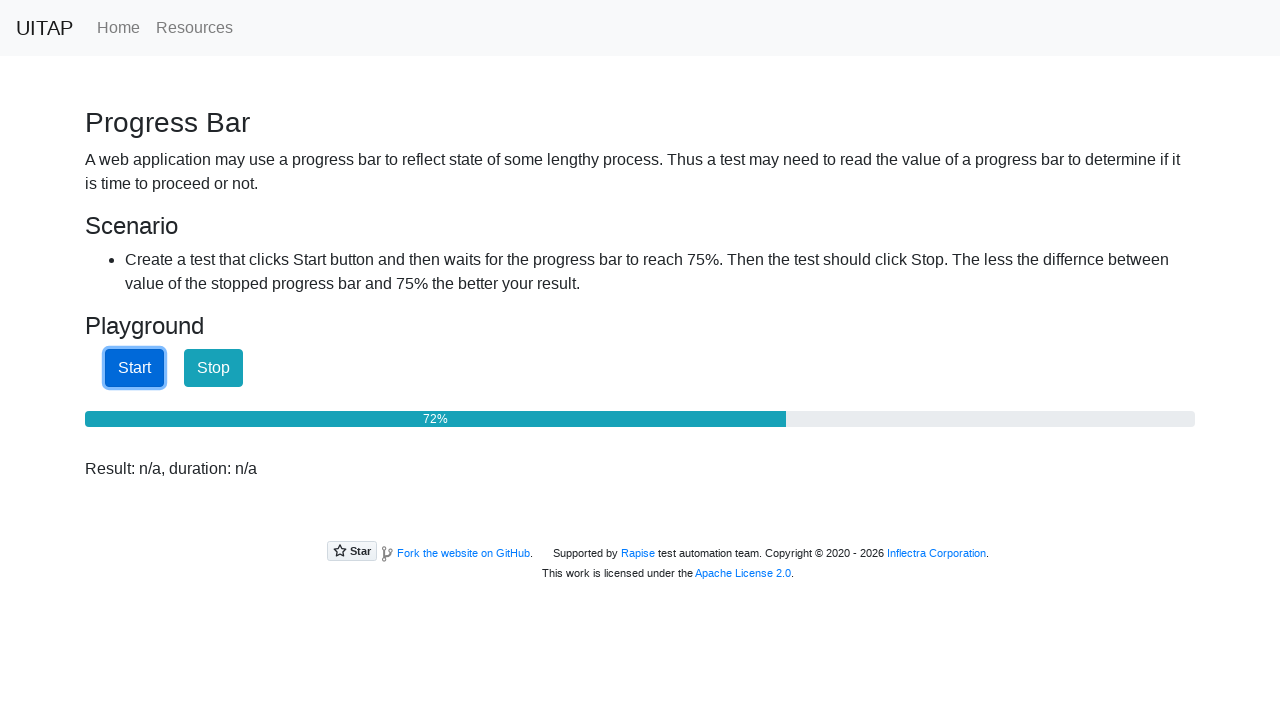

Checked progress bar value: 74%
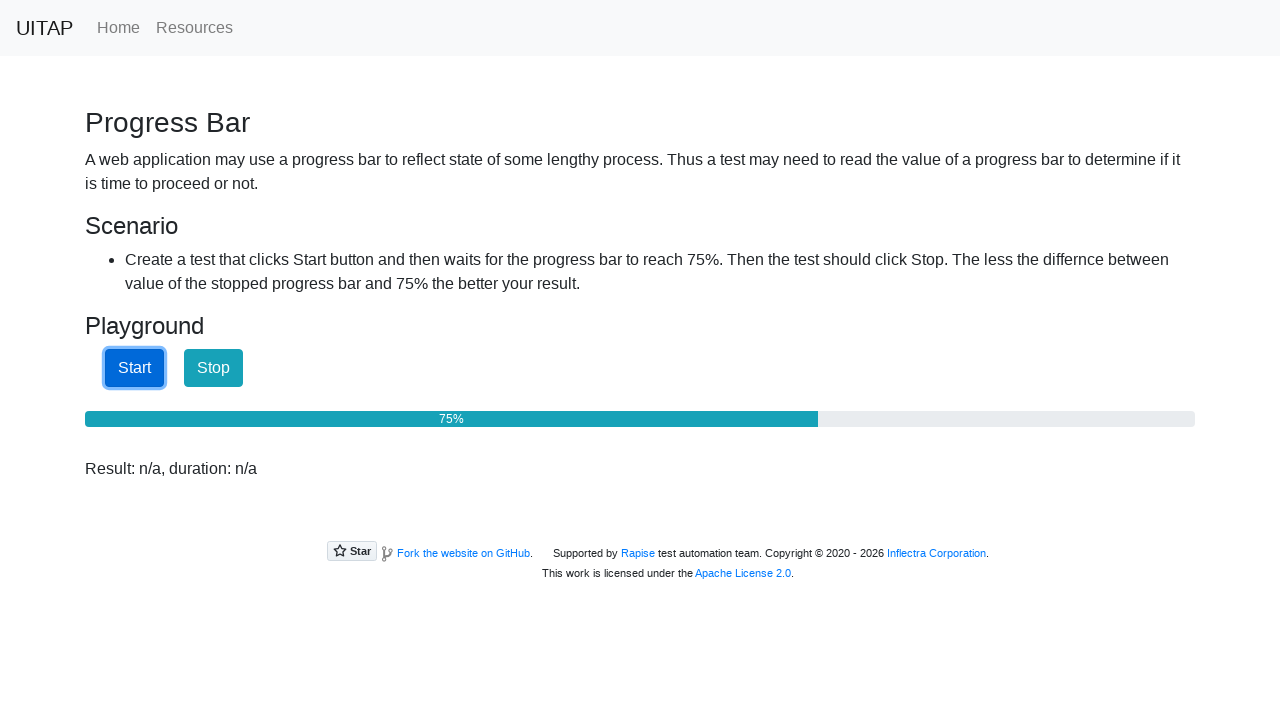

Waited 200ms before next progress check
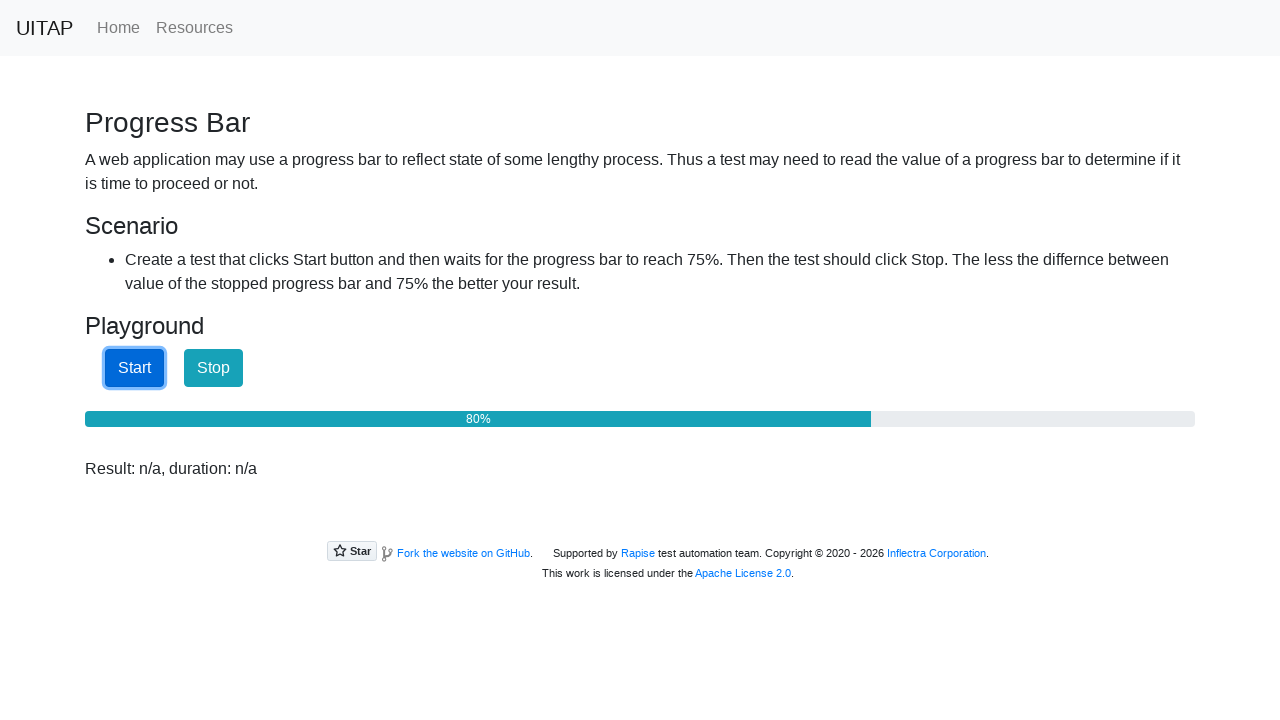

Checked progress bar value: 82%
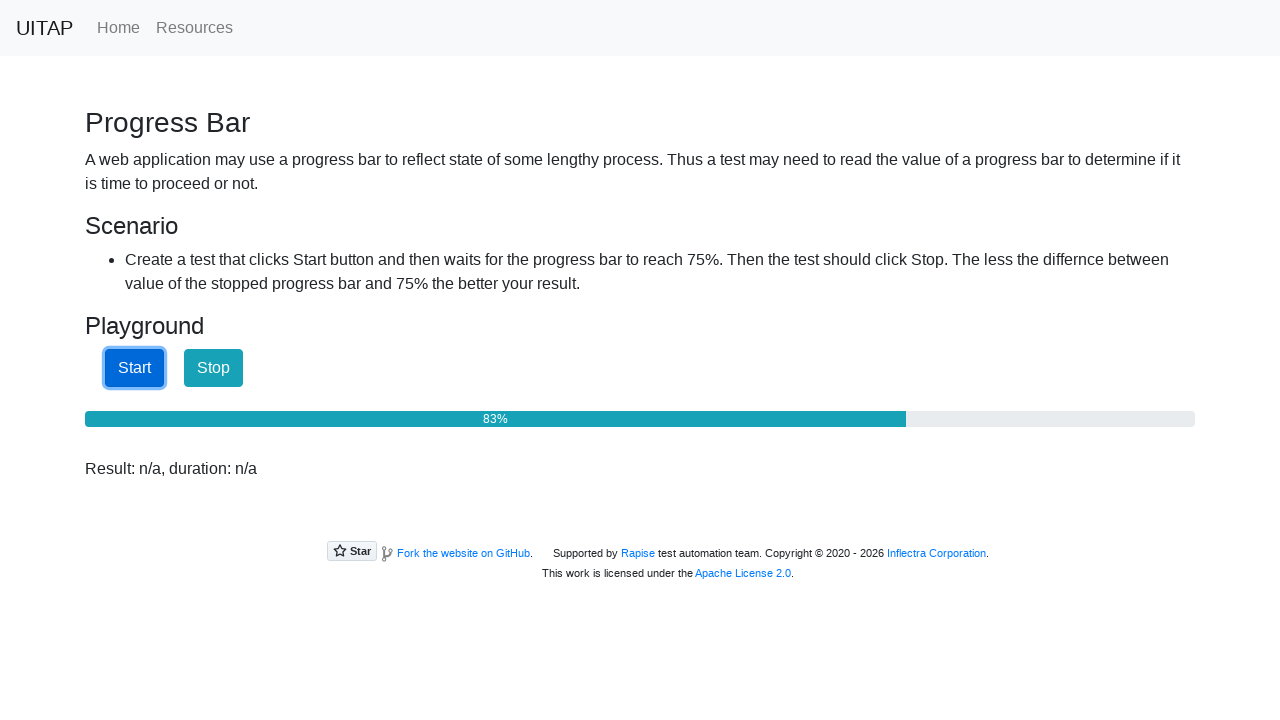

Clicked stop button when progress reached 82% at (214, 368) on #stopButton
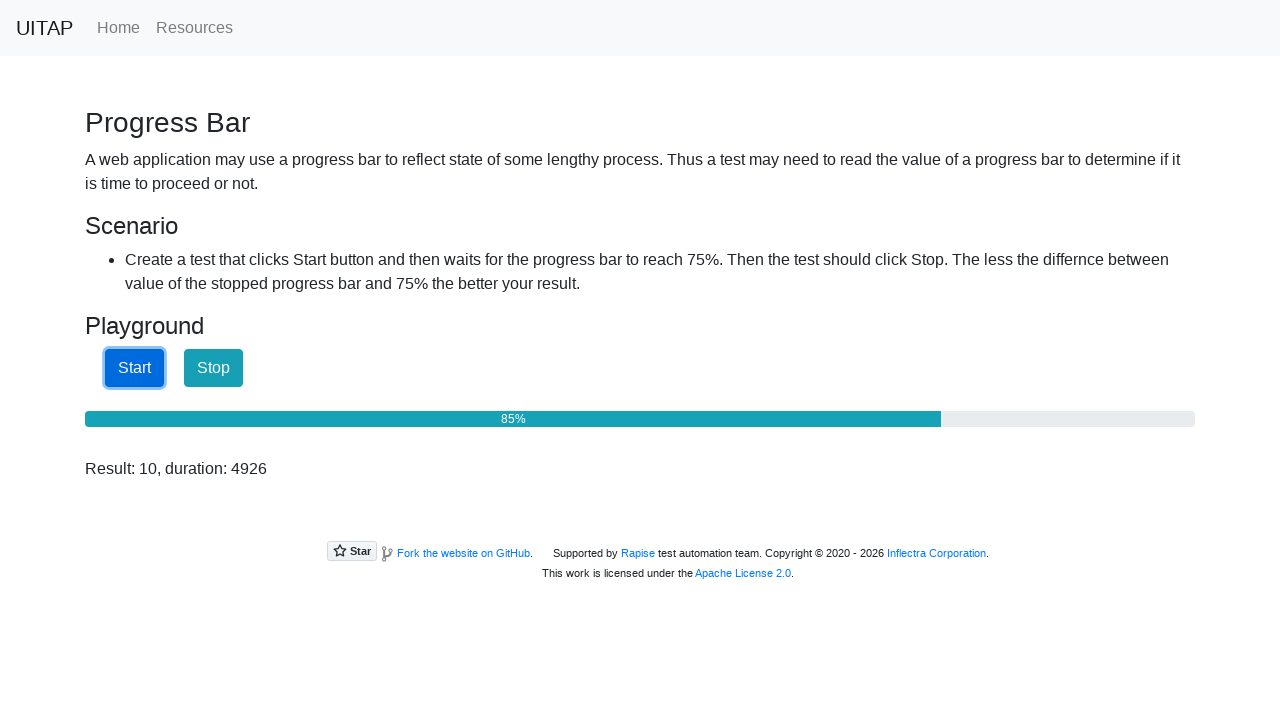

Retrieved final progress bar value: 85%
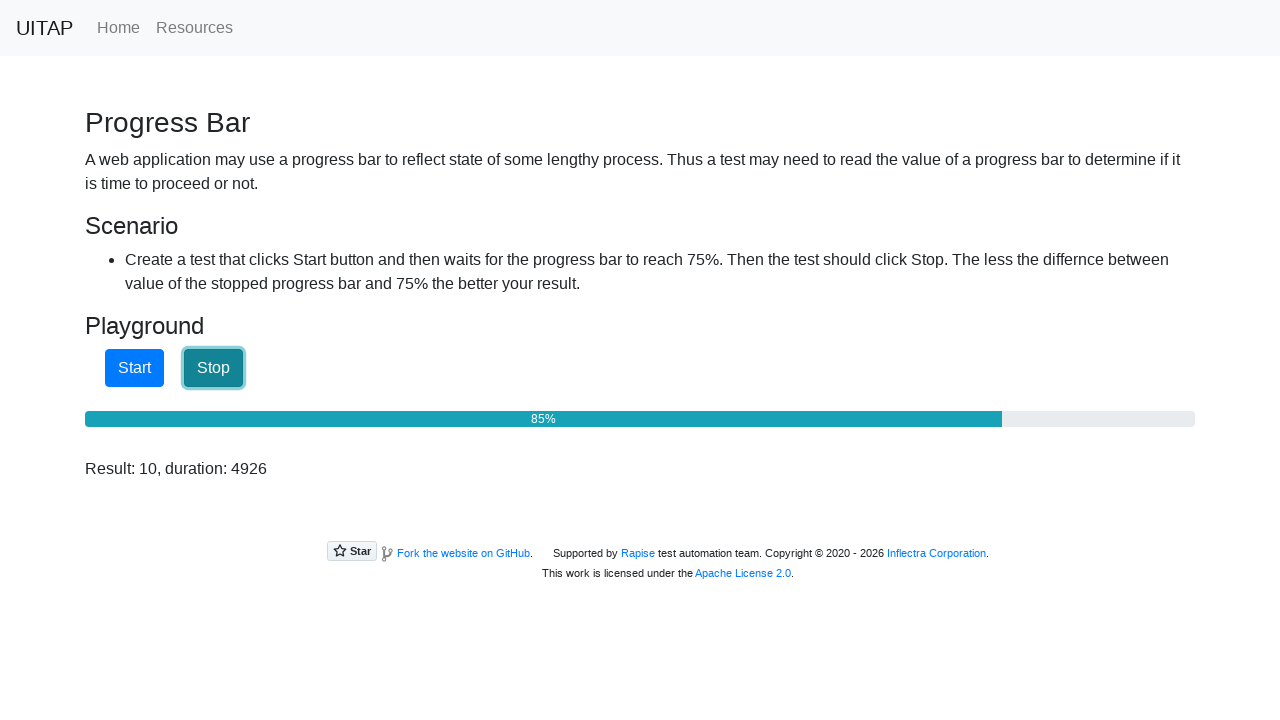

Verified progress bar stopped at 85% (75% or higher)
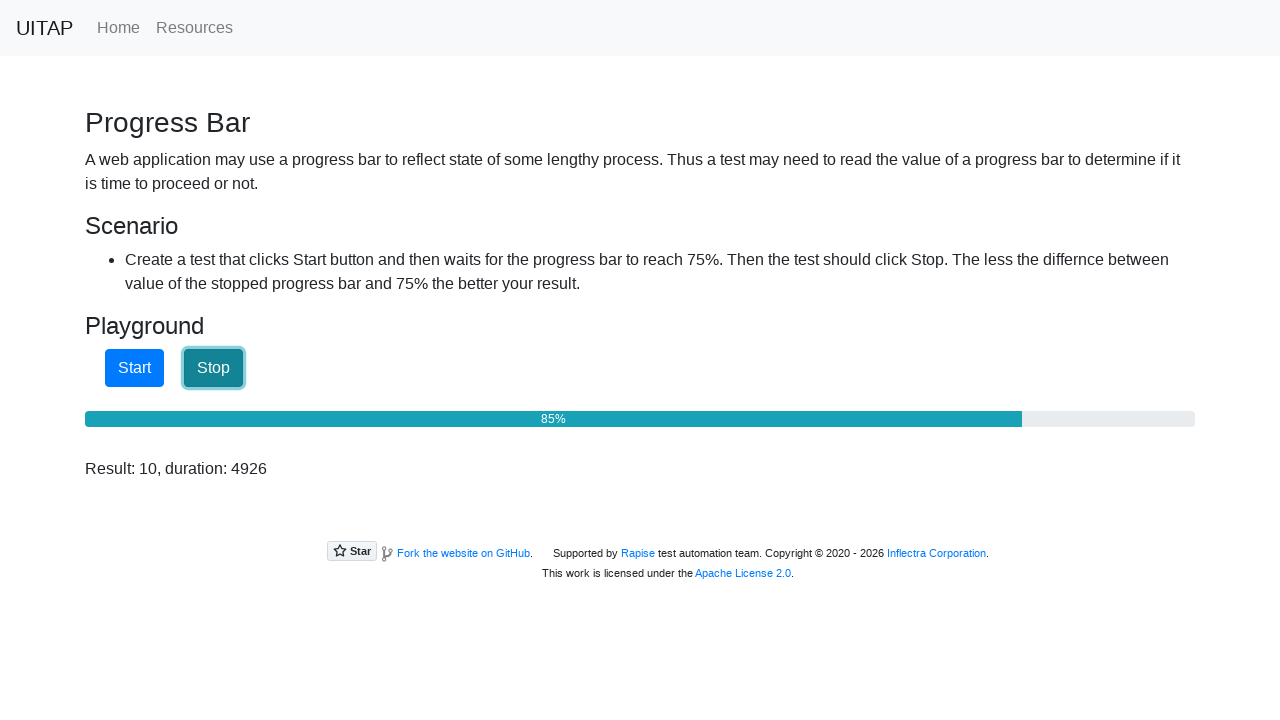

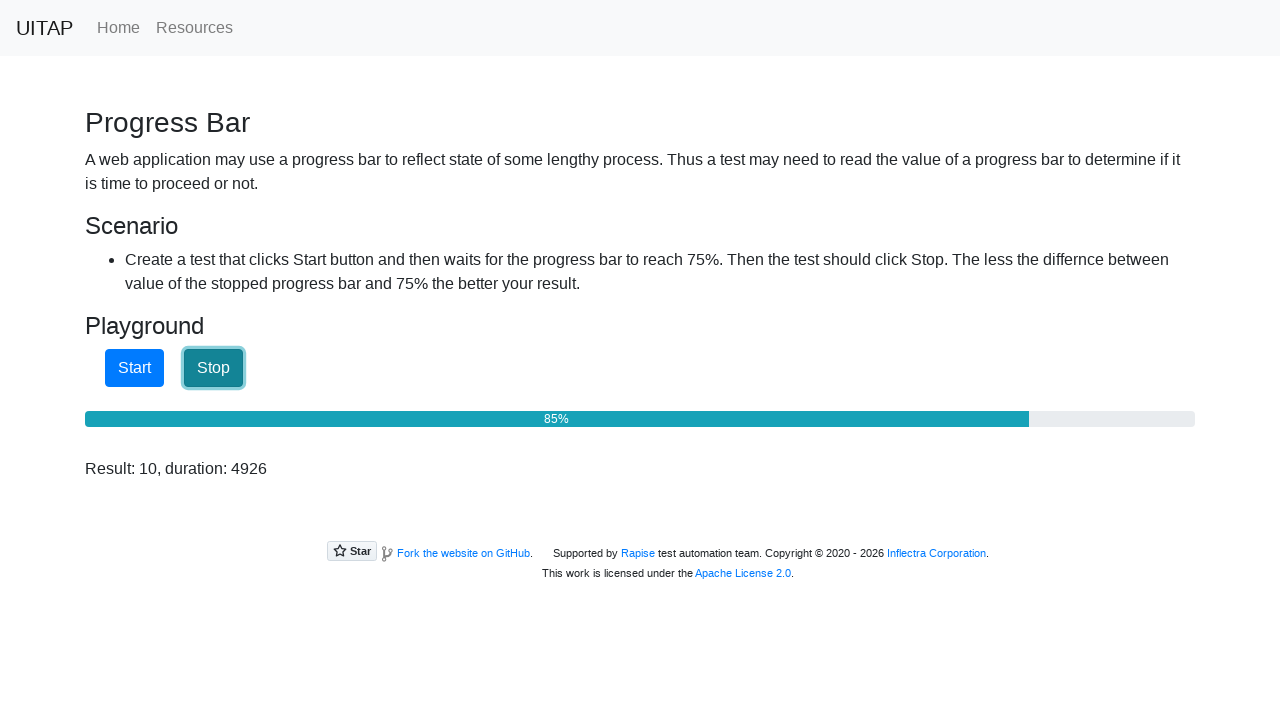